Navigates to a jobs website and clicks on a menu item (menu-item-24), then retrieves the page title.

Starting URL: https://alchemy.hguy.co/jobs/

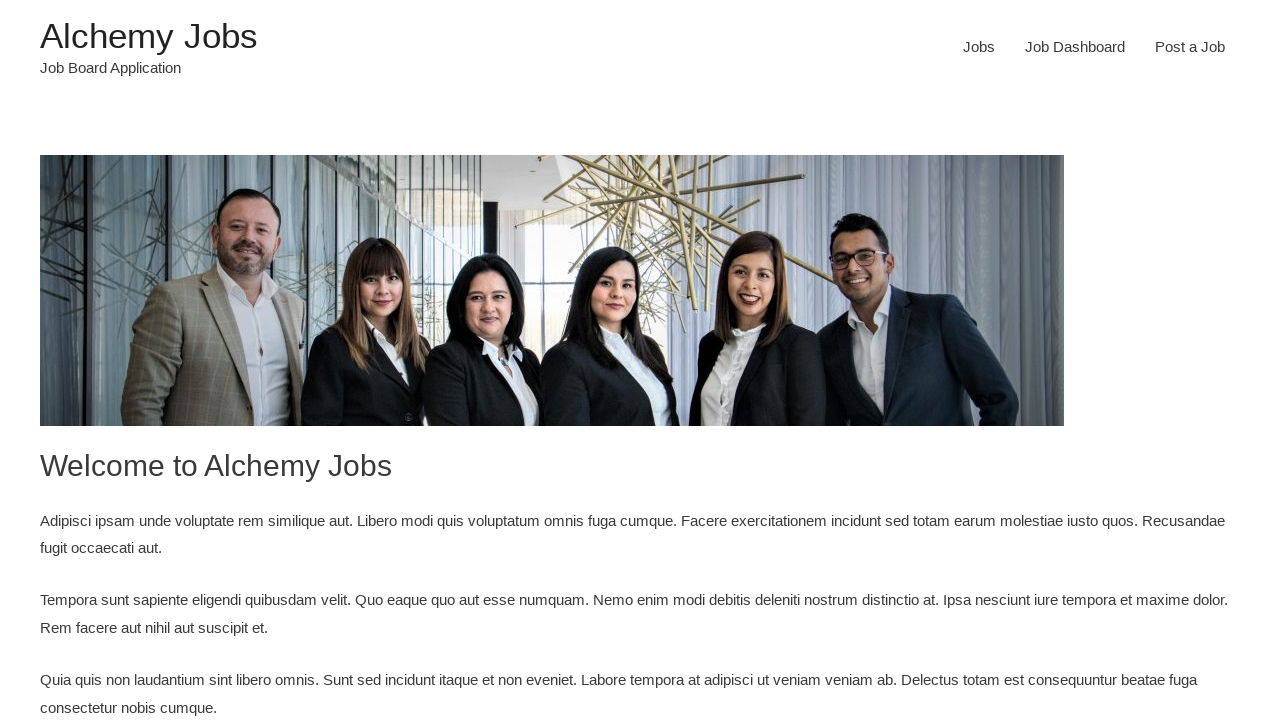

Navigated to jobs website at https://alchemy.hguy.co/jobs/
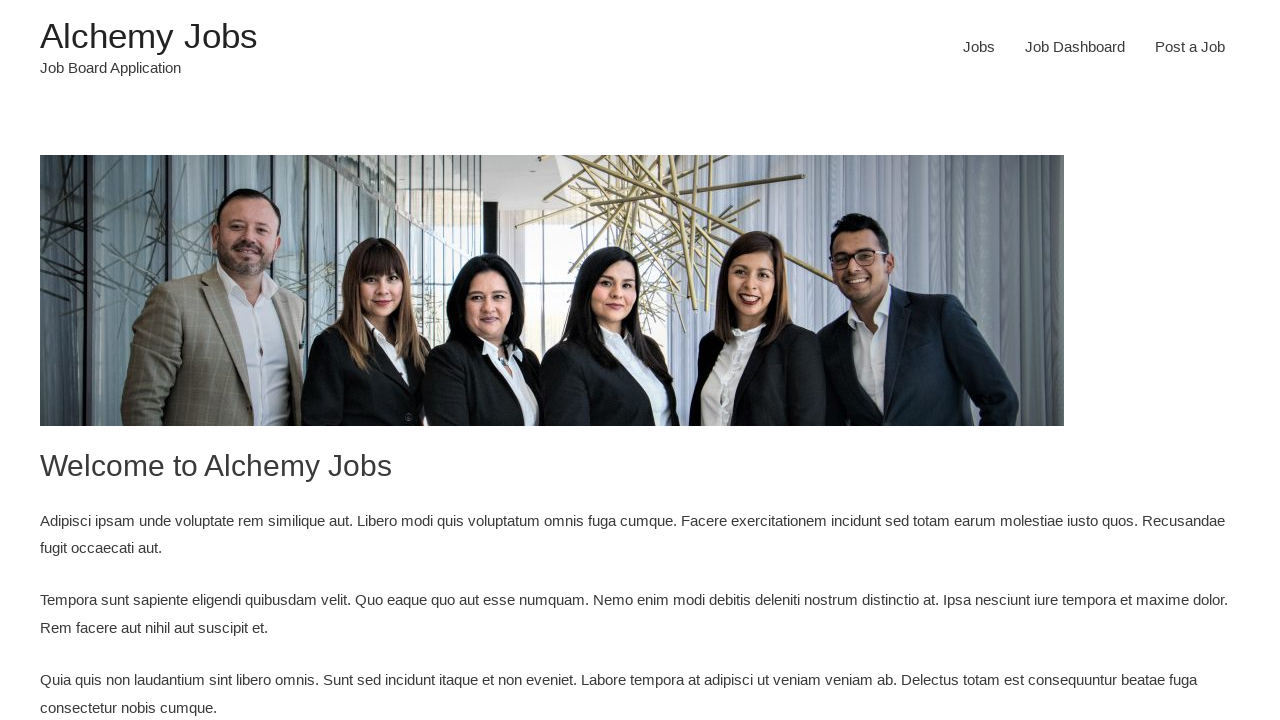

Clicked on menu item #menu-item-24 at (979, 47) on #menu-item-24
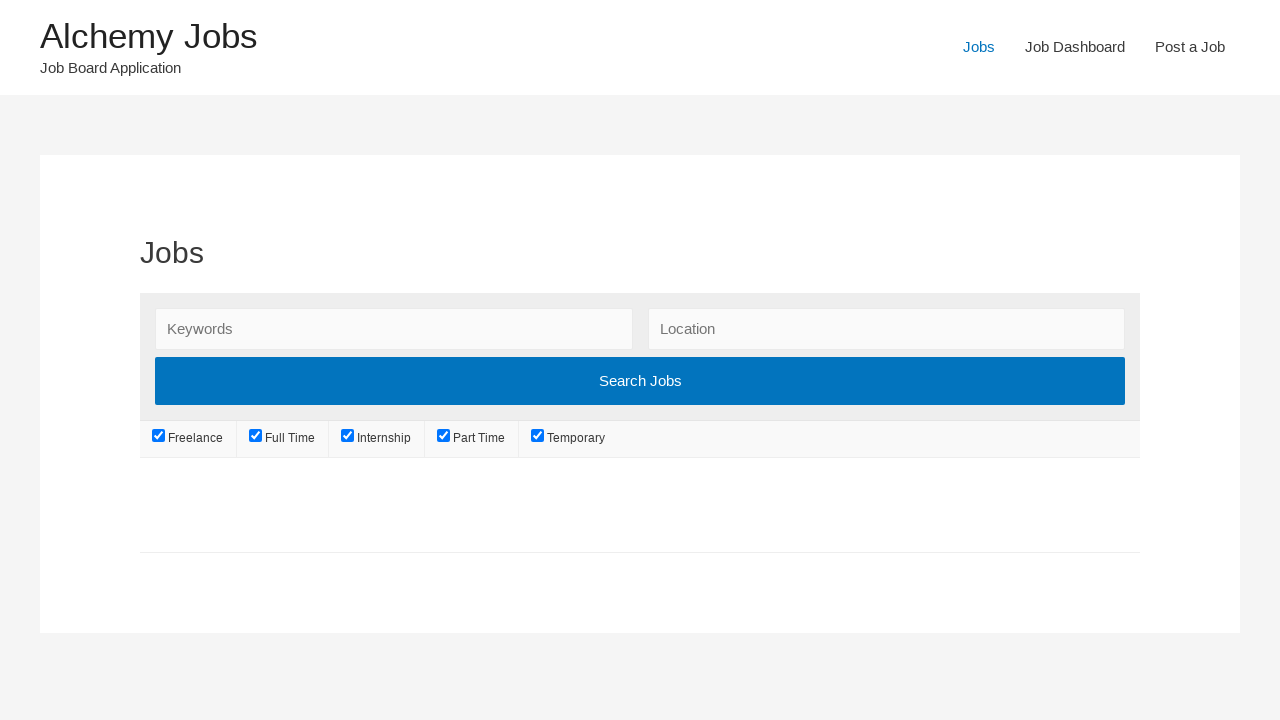

Page finished loading (domcontentloaded state)
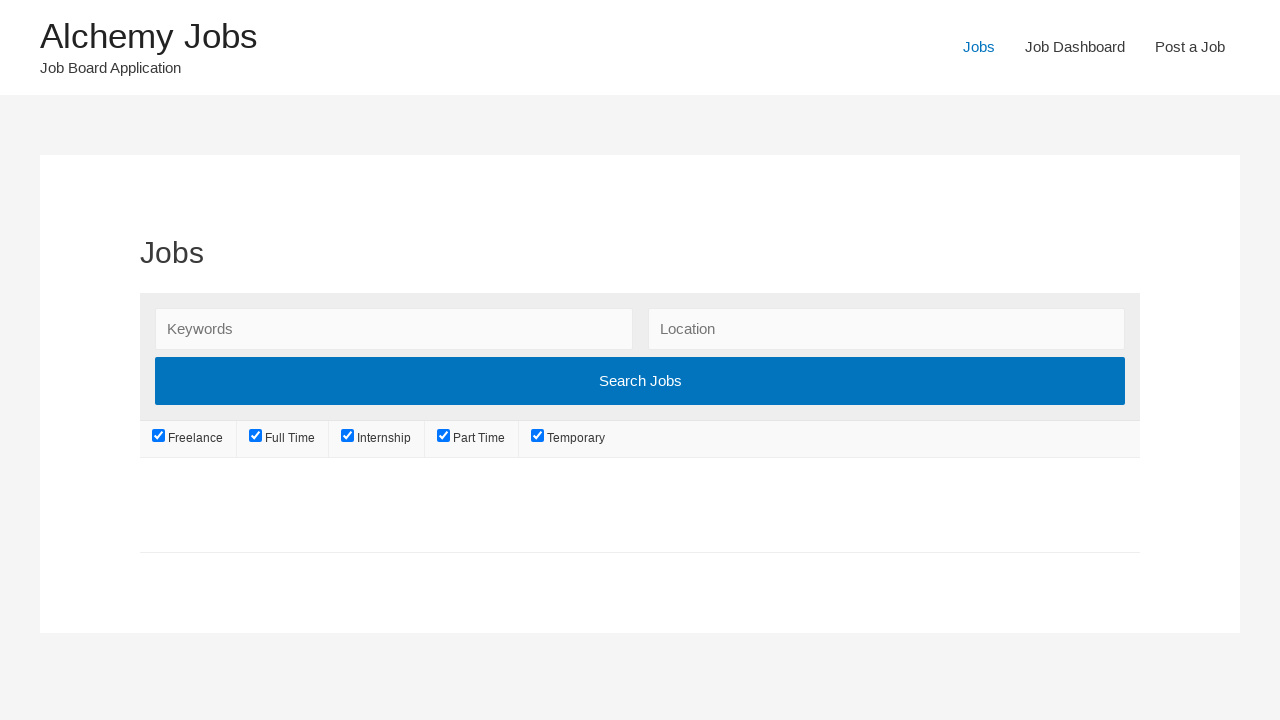

Retrieved page title: Jobs – Alchemy Jobs
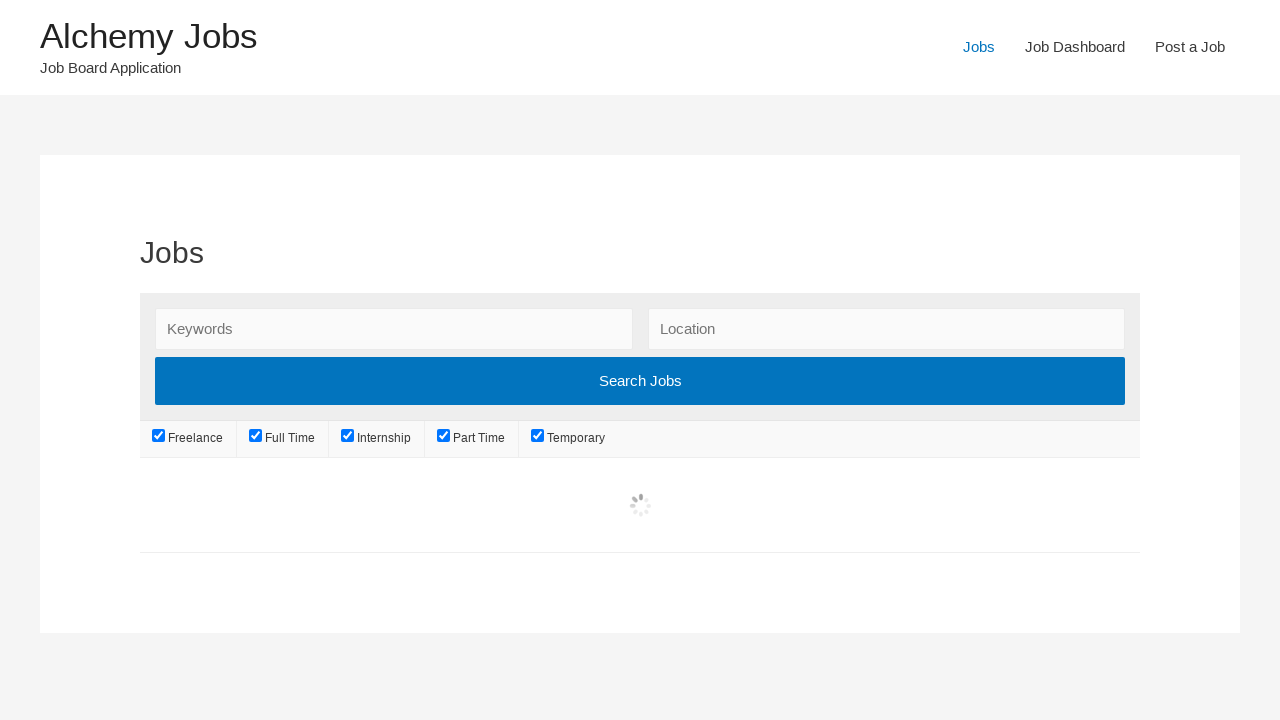

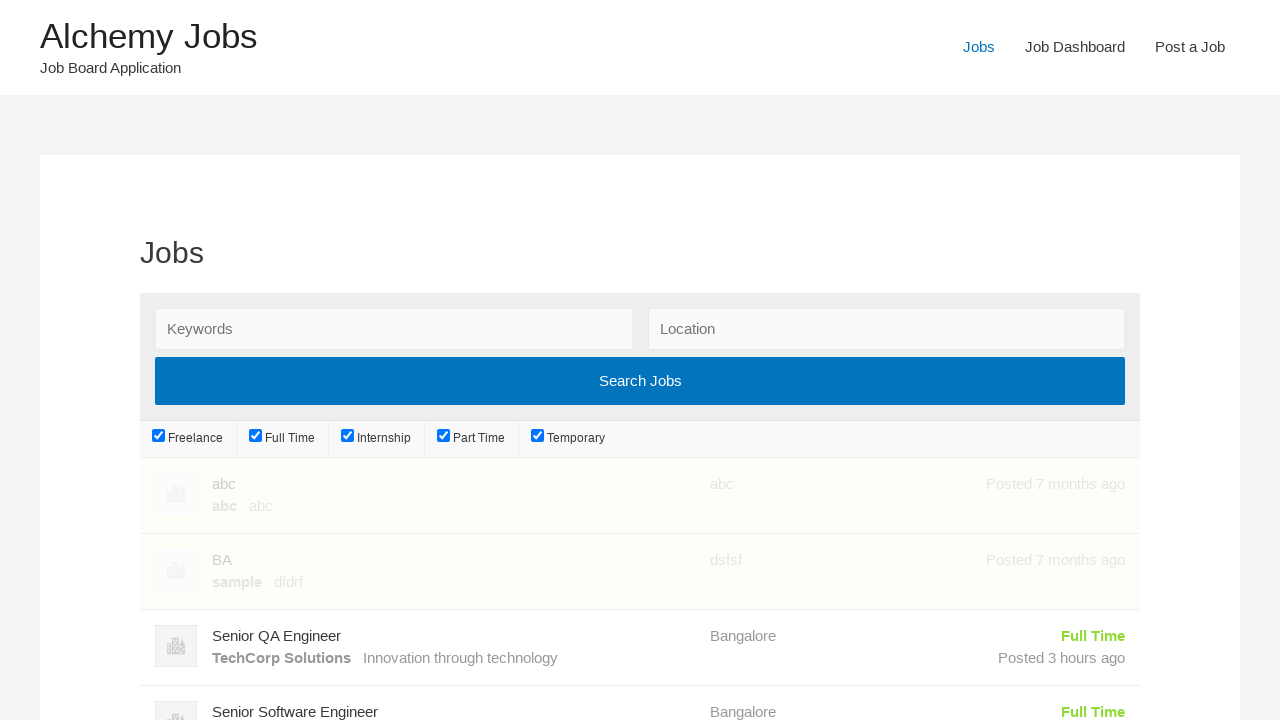